Tests various mouse input events (click, double-click, right-click) on an interactive element and verifies the element's response

Starting URL: https://v1.training-support.net/selenium/input-events

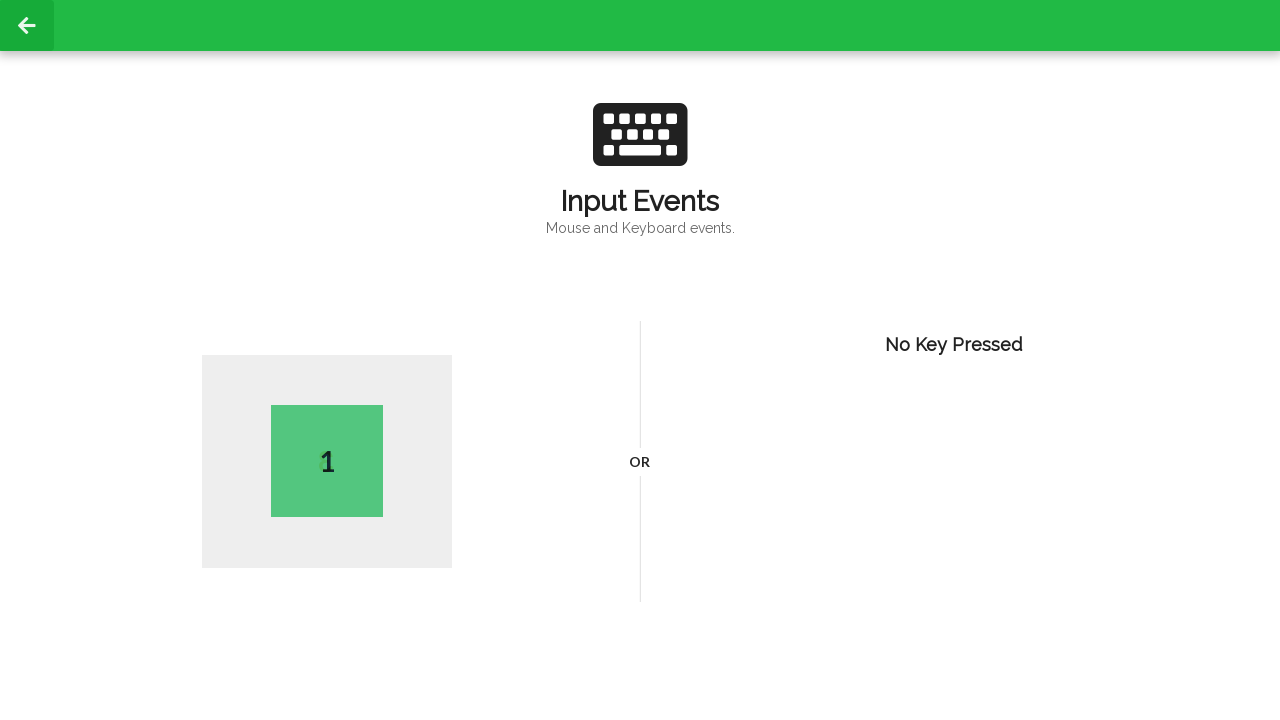

Performed single click action on the page at (640, 360) on body
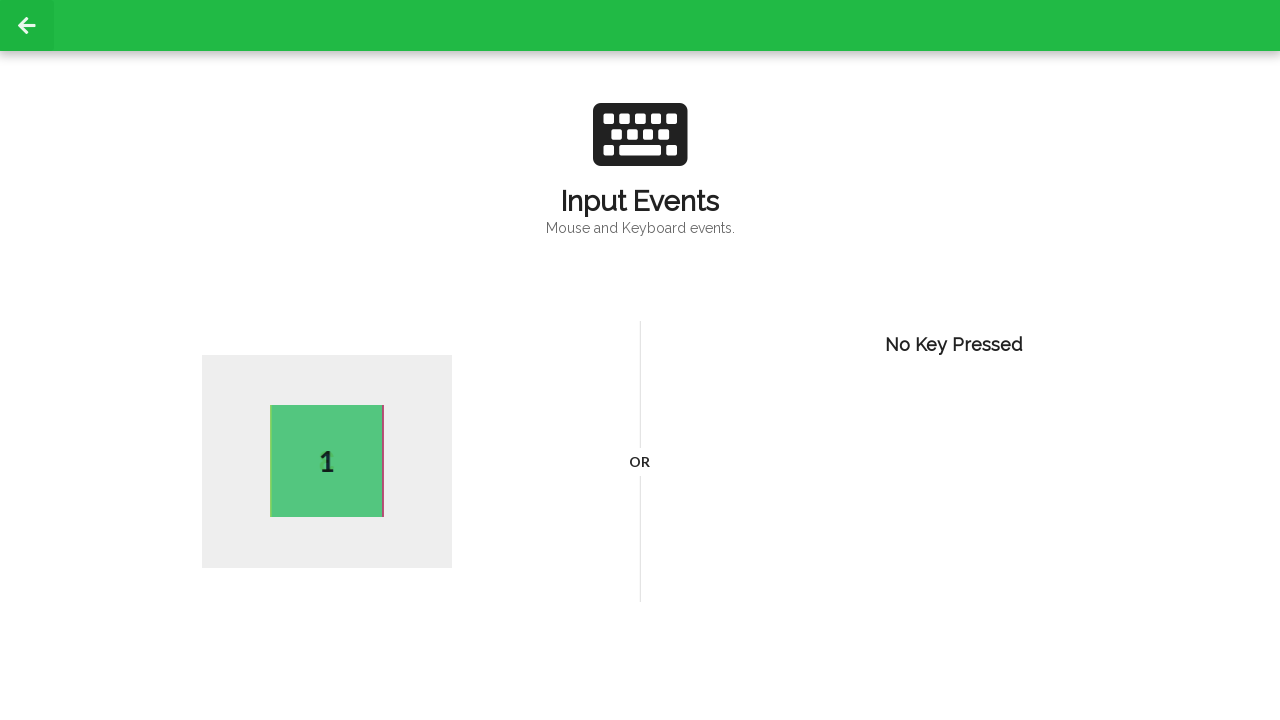

Element became active after single click
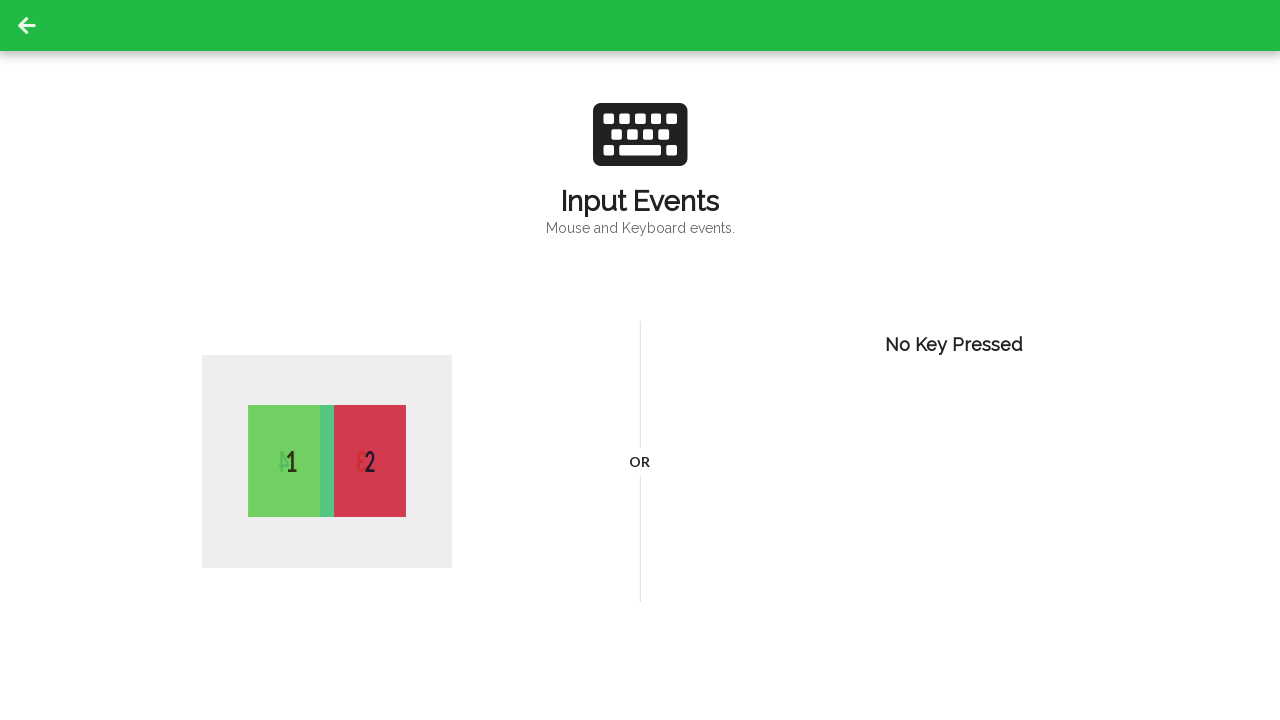

Performed double-click action on the page at (640, 360) on body
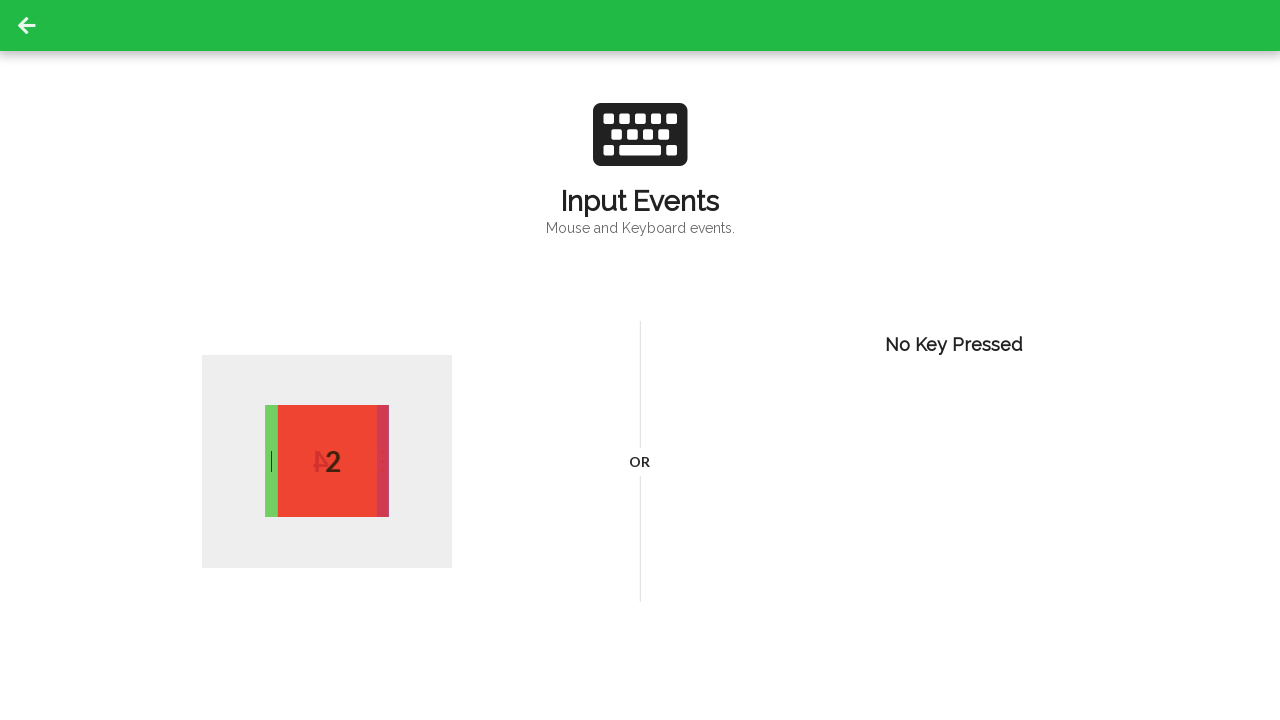

Element updated state after double-click
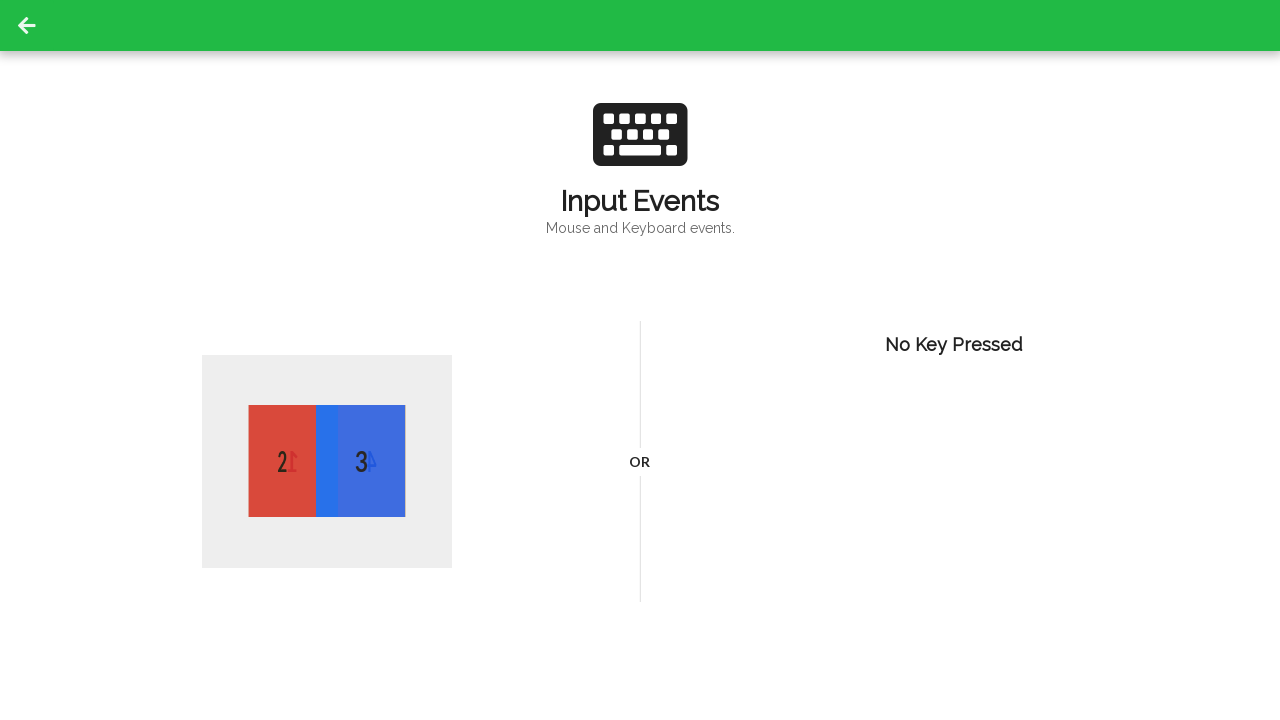

Performed right-click (context menu) action on the page at (640, 360) on body
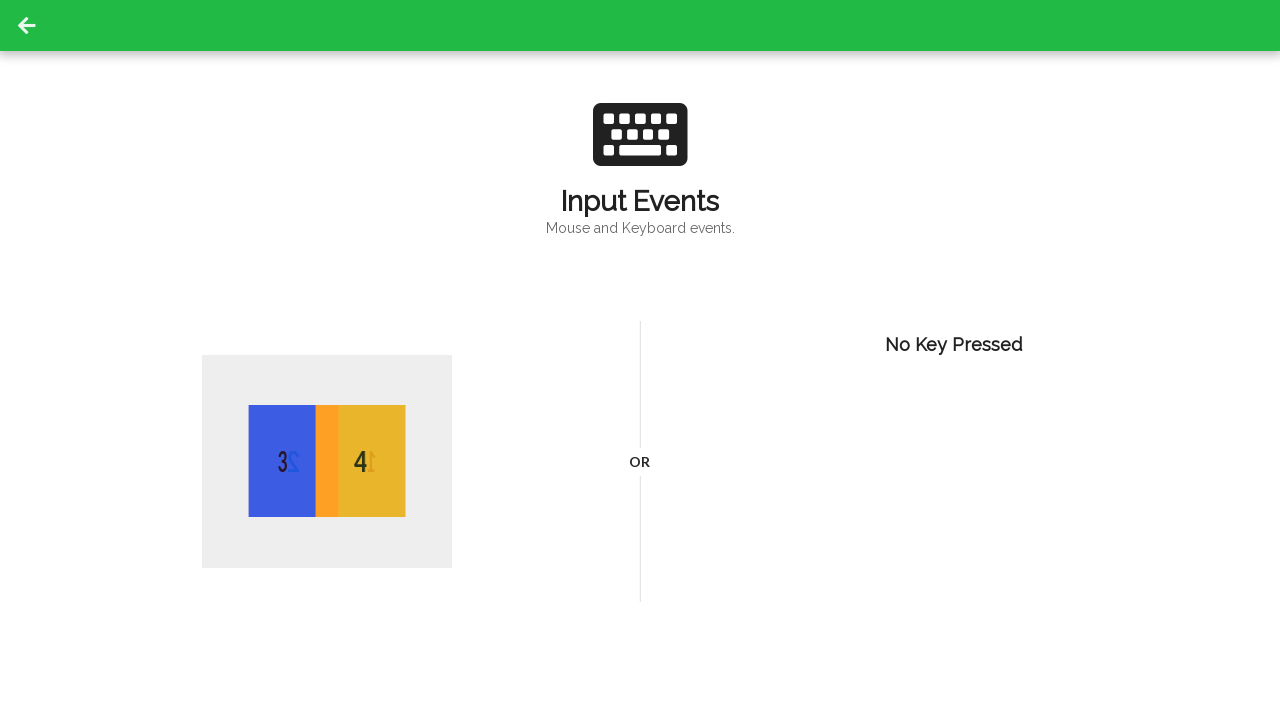

Element reached final state after right-click
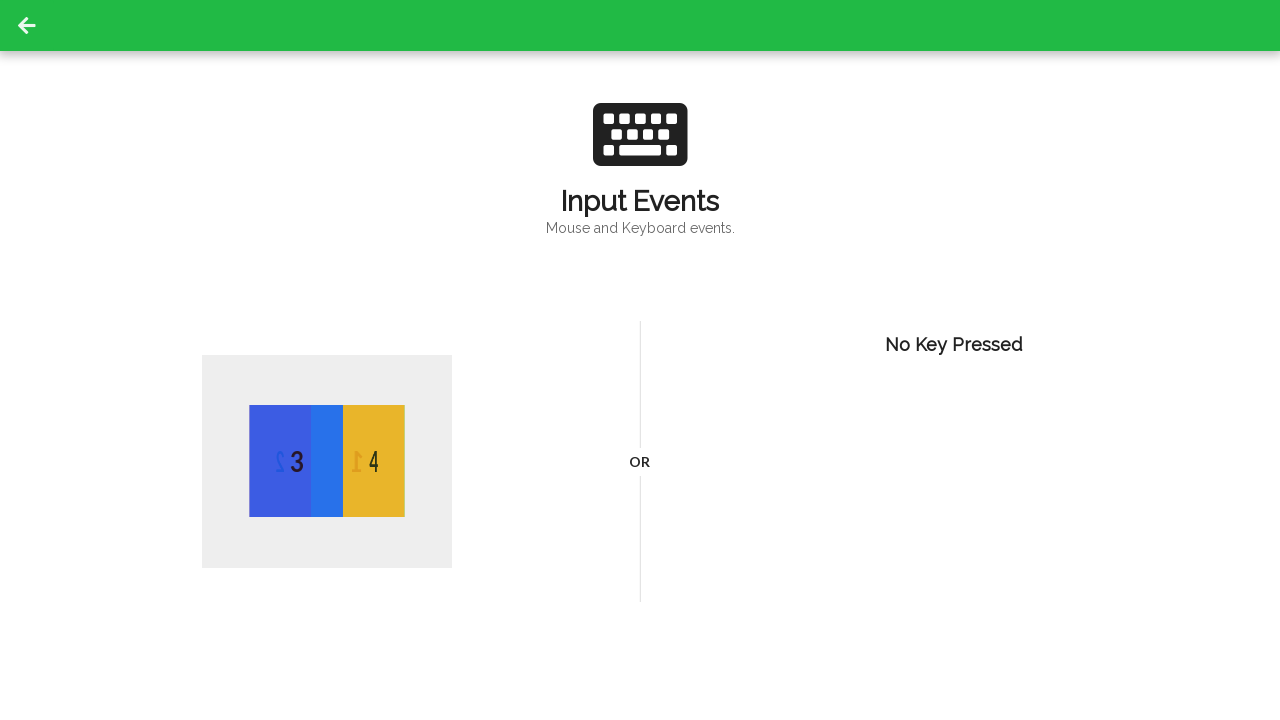

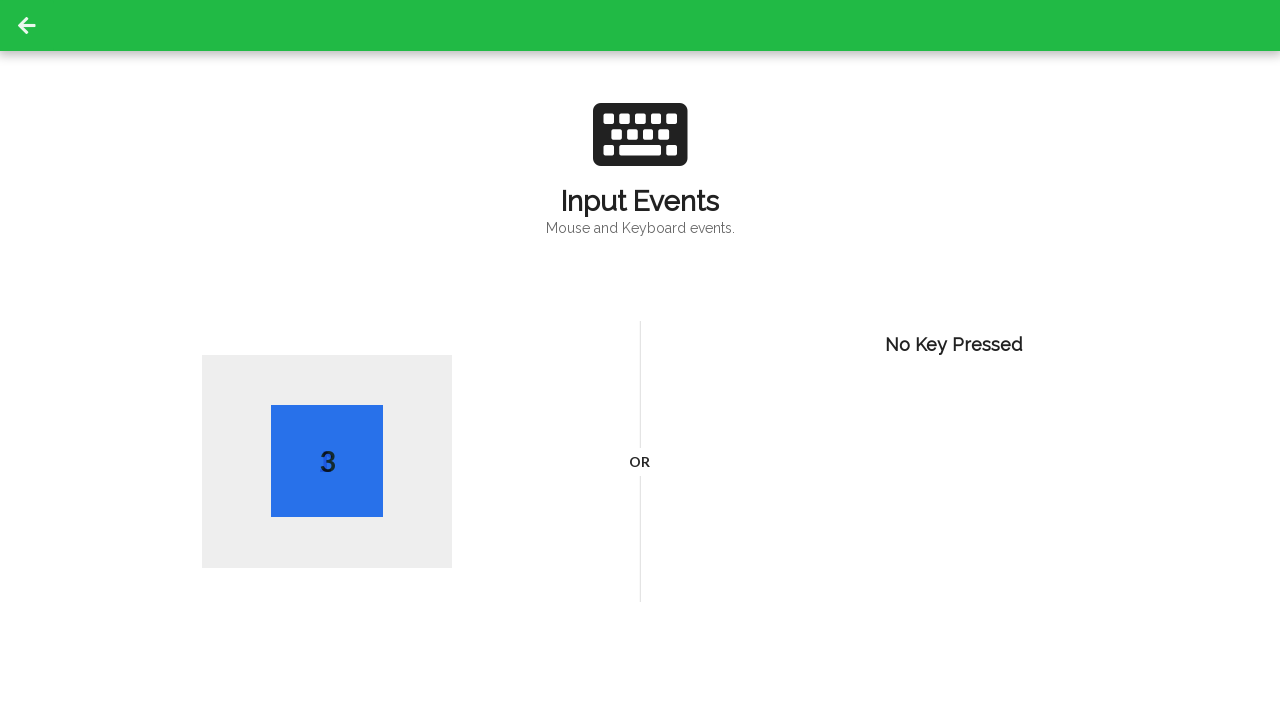